Tests the carbohydrate calculator using US units by filling in age, selecting male gender, entering height in feet/inches and weight in pounds, selecting an activity level, and calculating the result.

Starting URL: https://www.calculator.net/carbohydrate-calculator.html

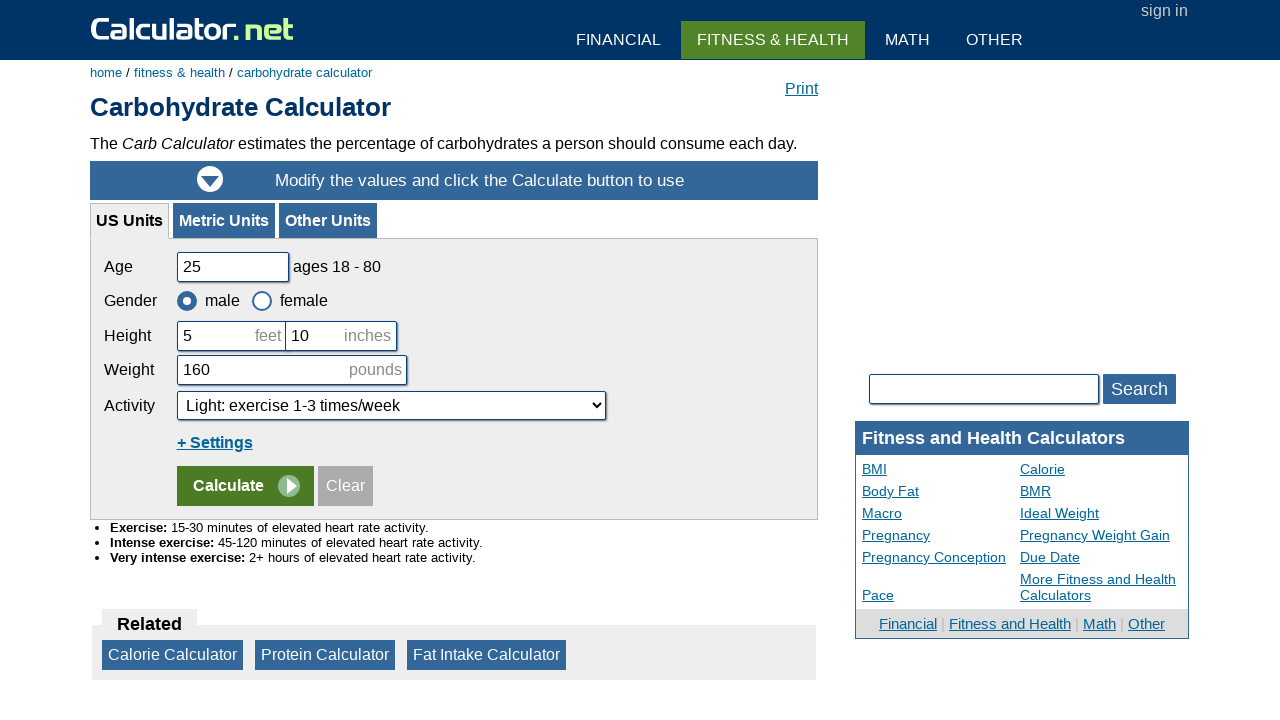

Clicked 'US Units' tab at (130, 220) on xpath=//a[contains(text(), 'US Units')]
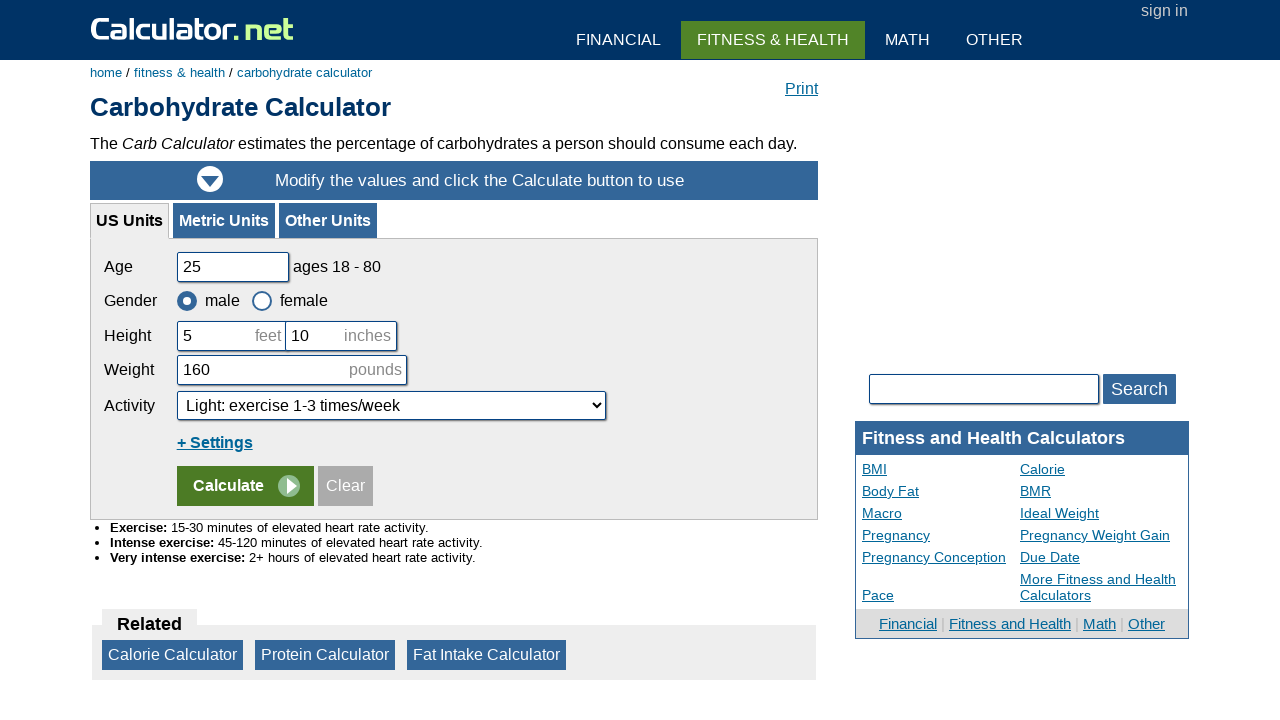

US form loaded and became visible
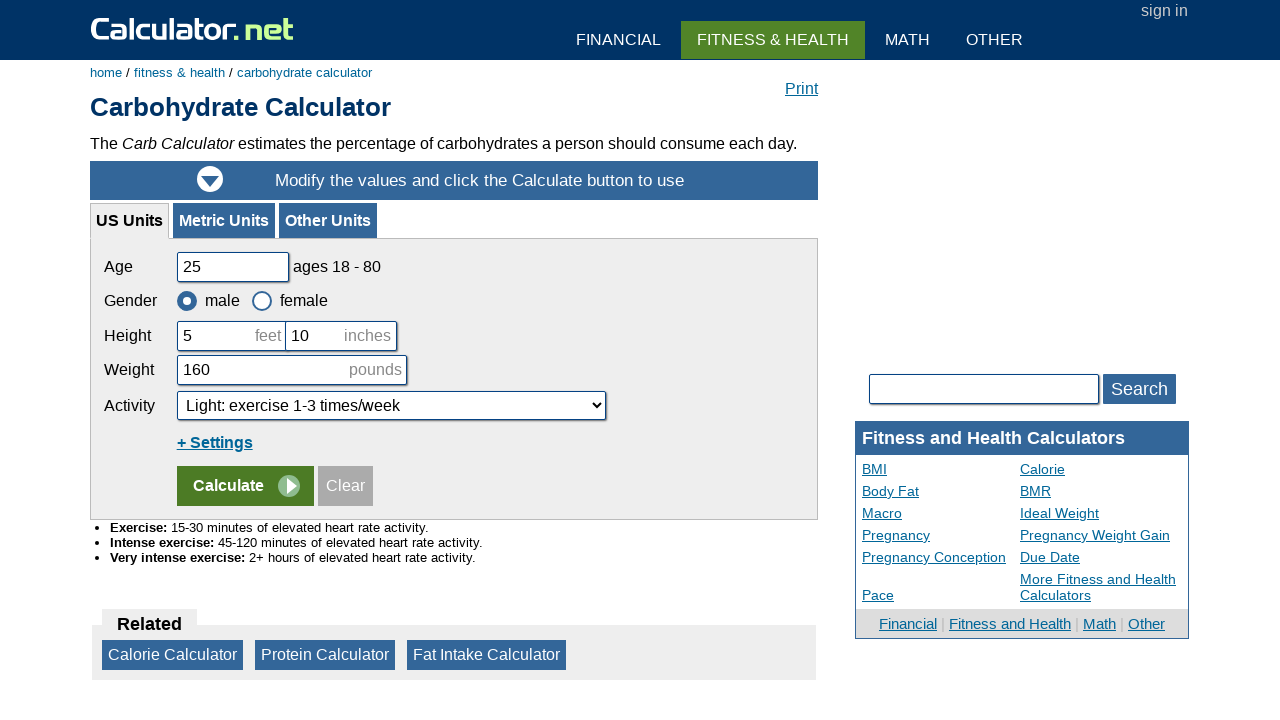

Filled age field with '35' on input[name='cage']
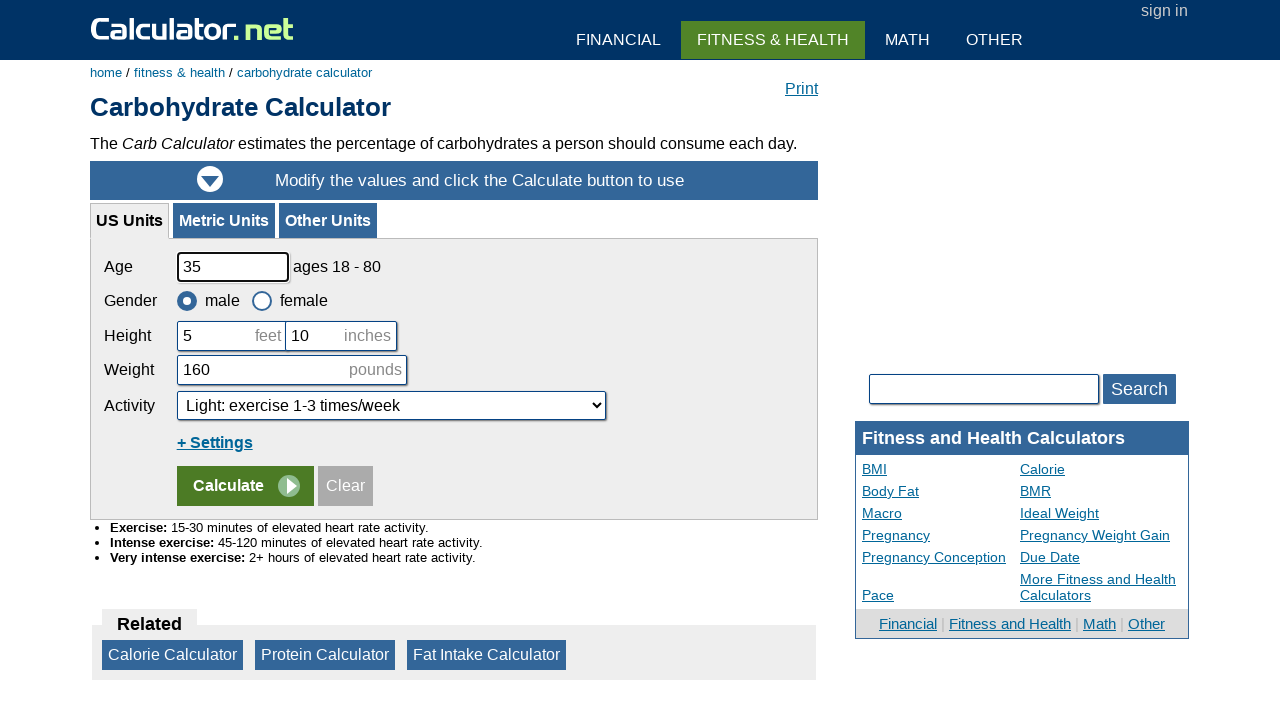

Selected male gender at (209, 300) on label[for='csex1']
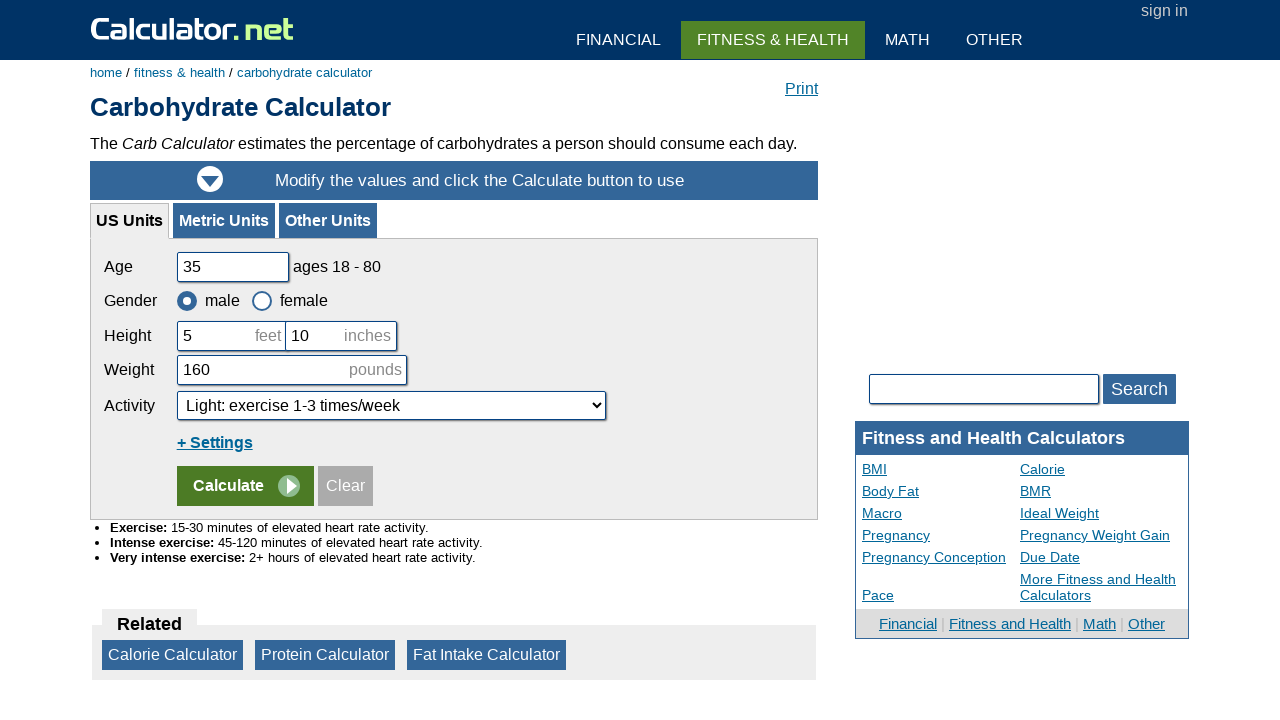

Filled height feet field with '5' on input[name='cheightfeet']
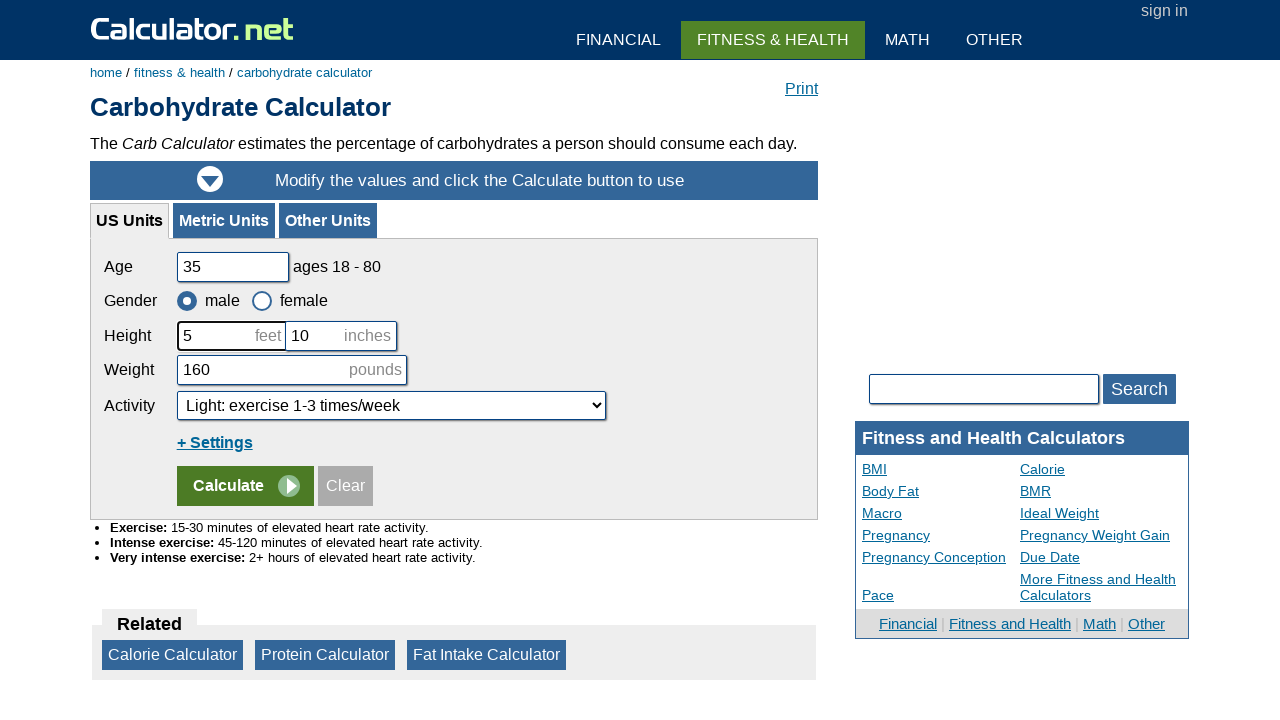

Filled height inches field with '10' on input[name='cheightinch']
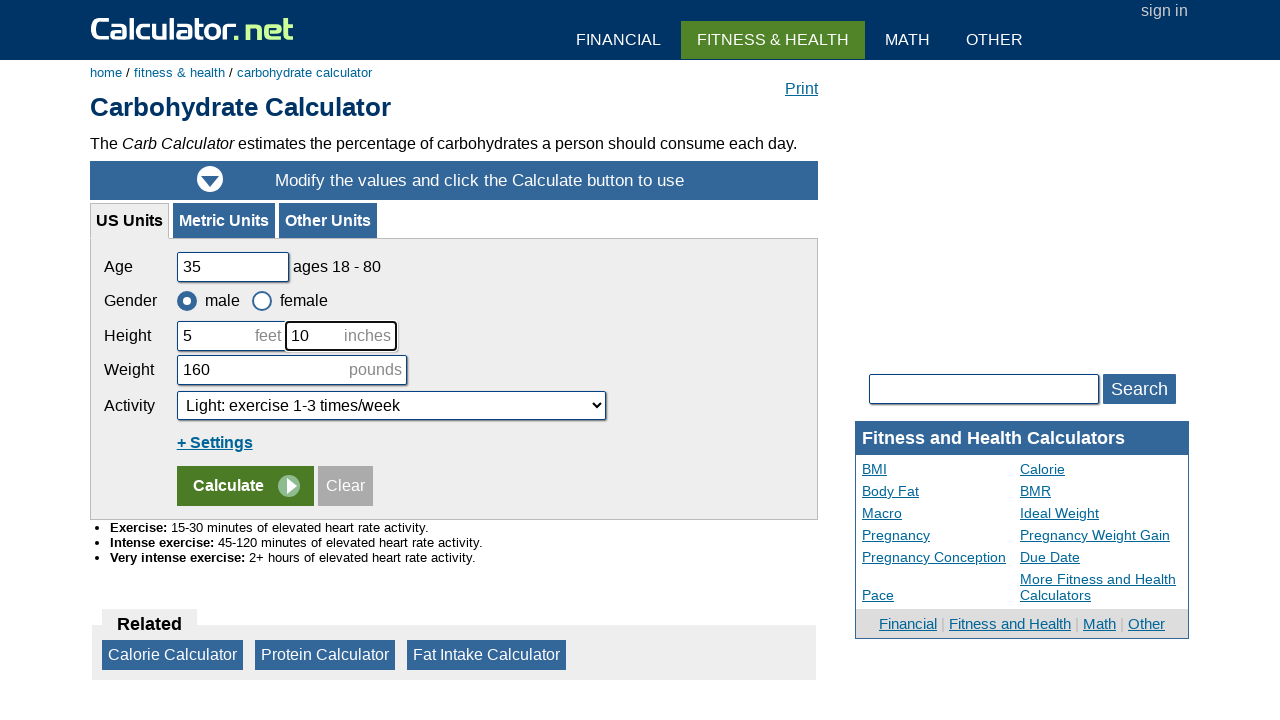

Filled weight field with '180' pounds on input[name='cpound']
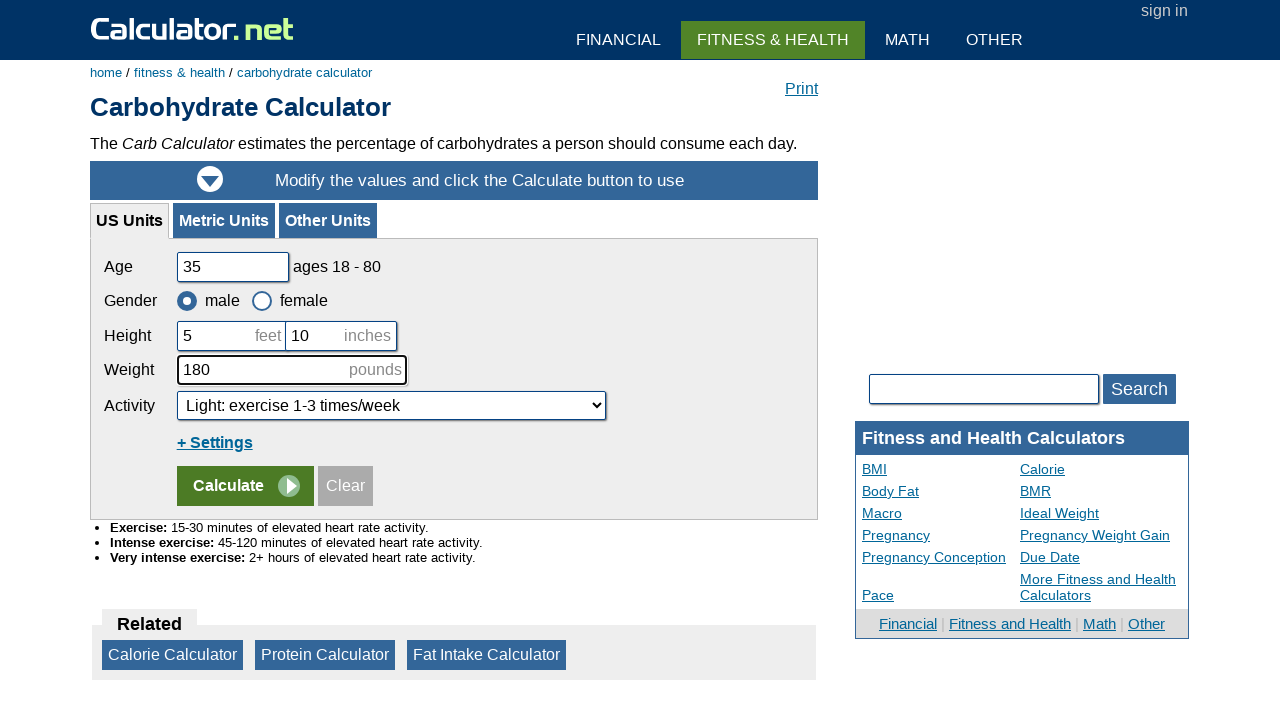

Selected 'Moderate' activity level on select[name='cactivity']
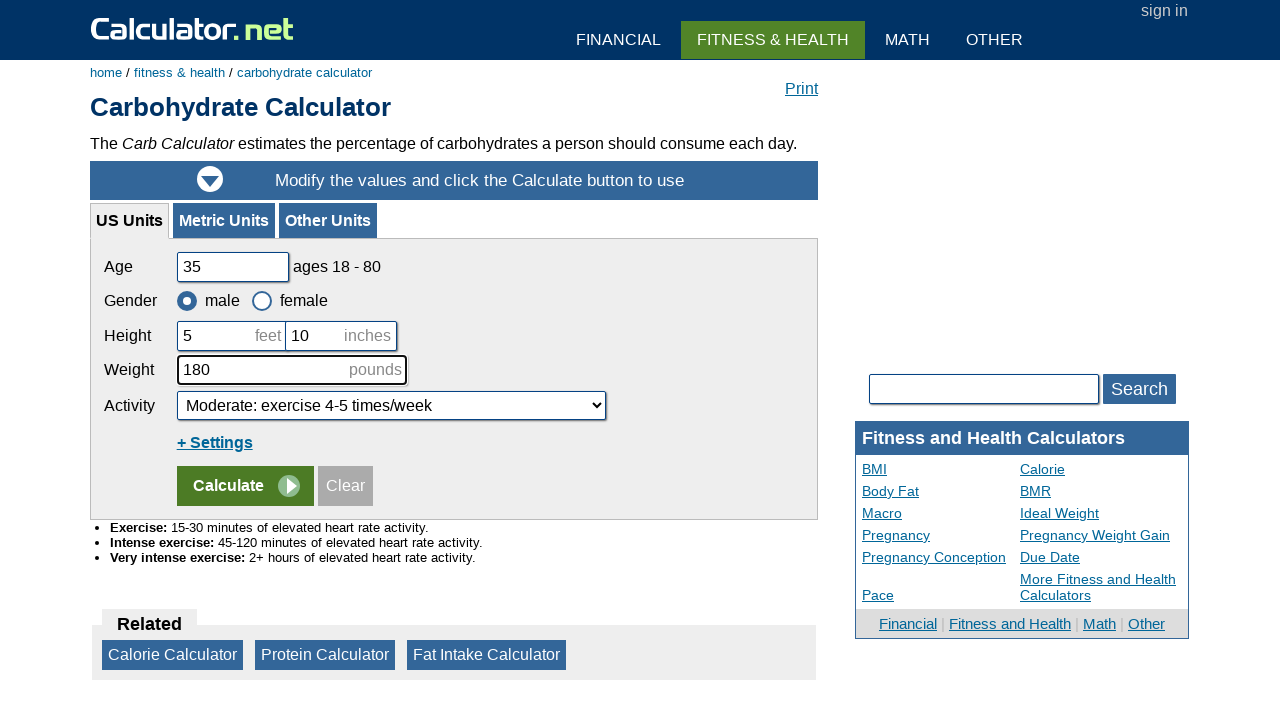

Clicked Calculate button at (245, 486) on input[value='Calculate']
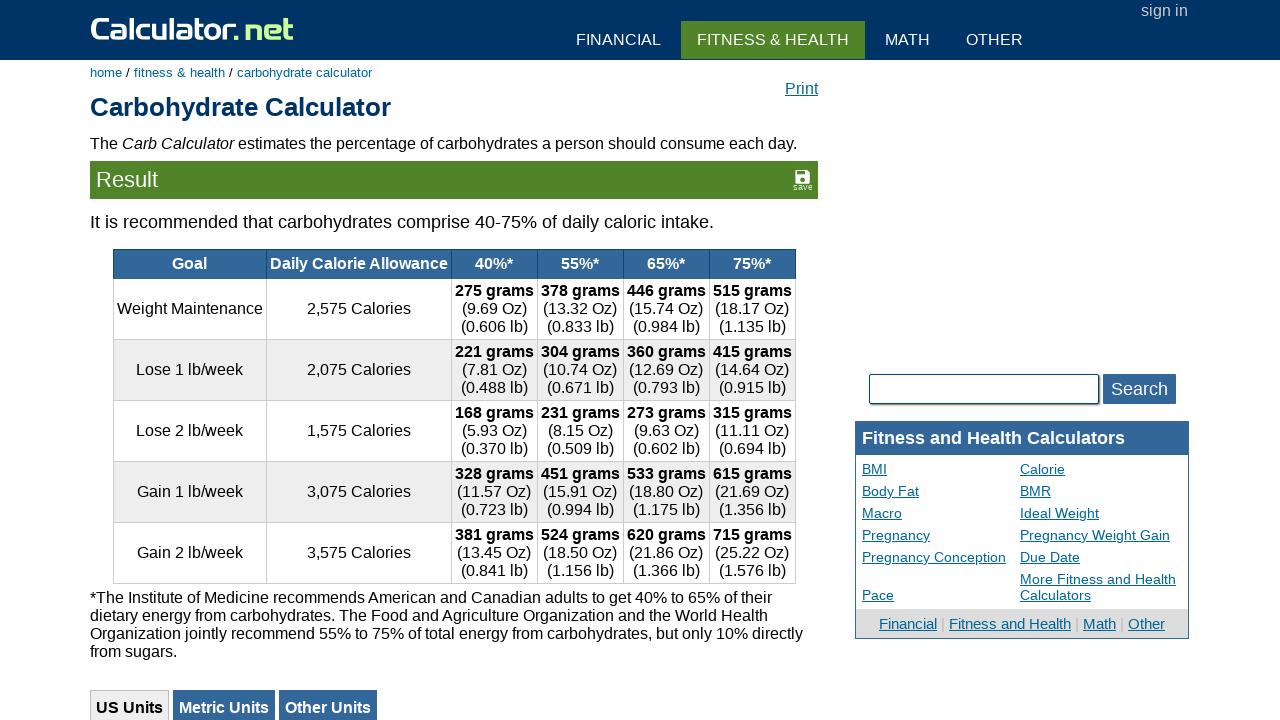

Carbohydrate calculation result appeared
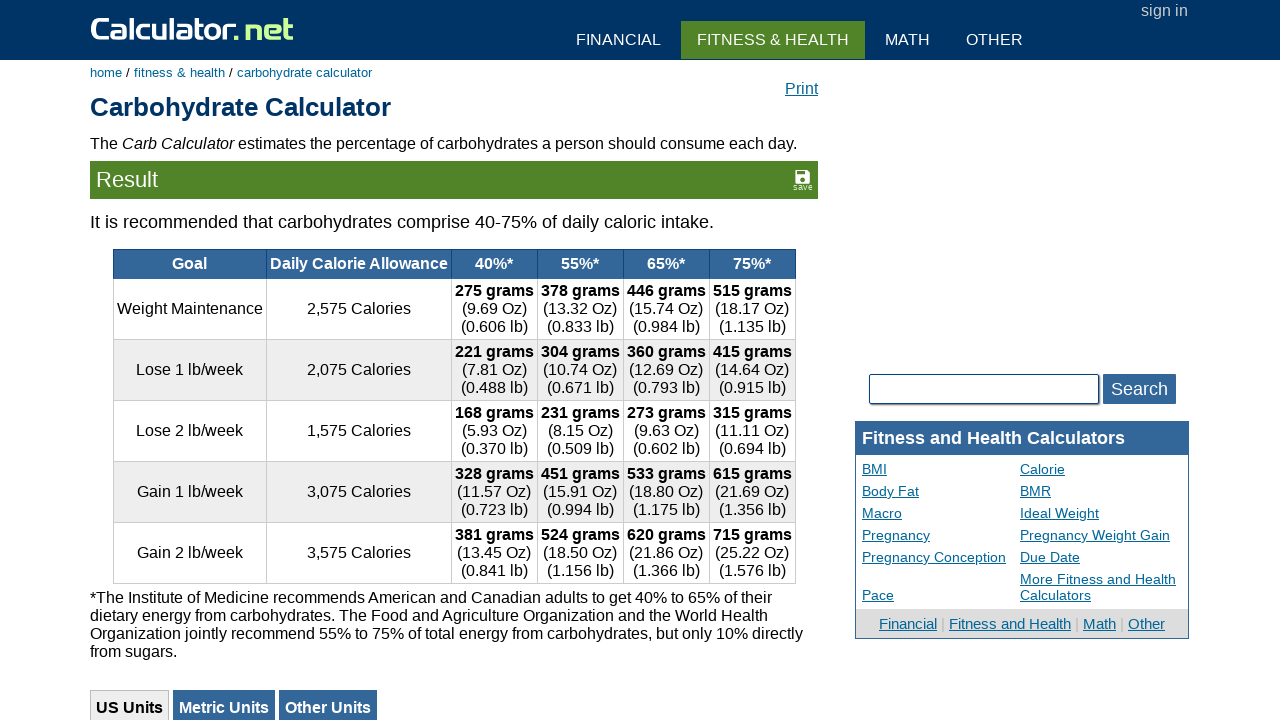

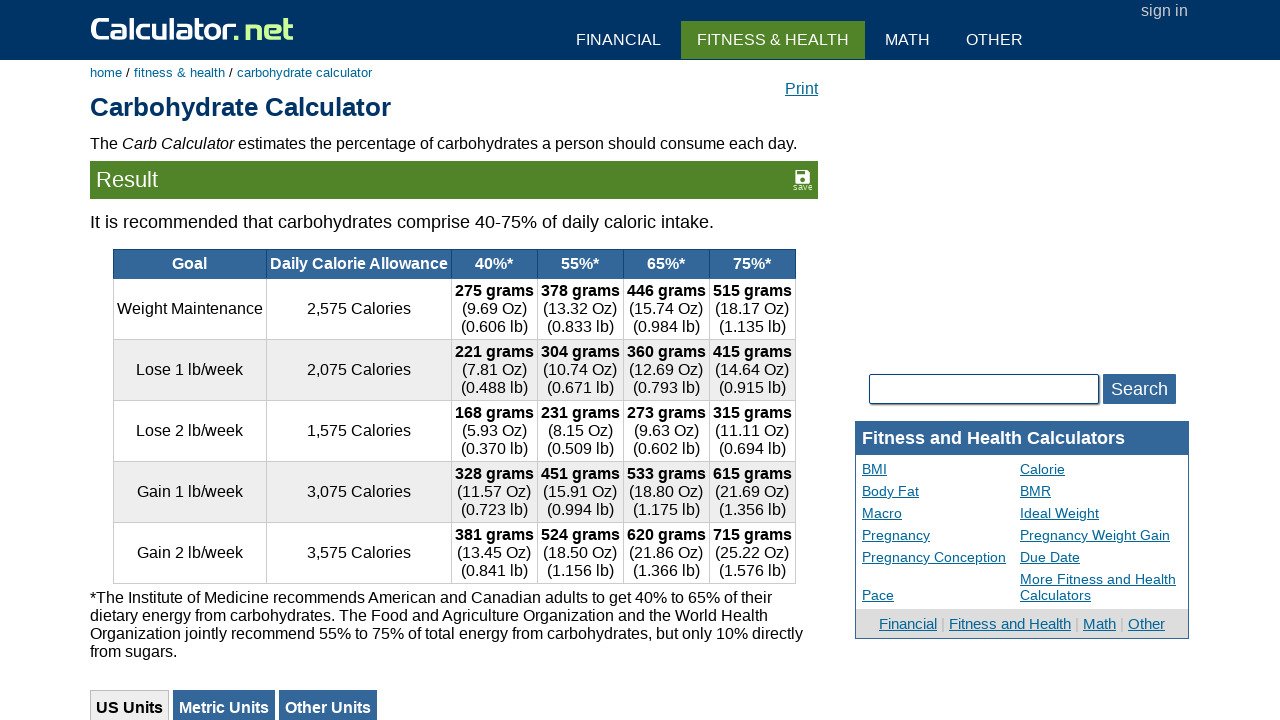